Tests JavaScript prompt alert by entering text into the prompt dialog, accepting it, and verifying the entered text is displayed in the result

Starting URL: https://loopcamp.vercel.app/javascript-alerts.html

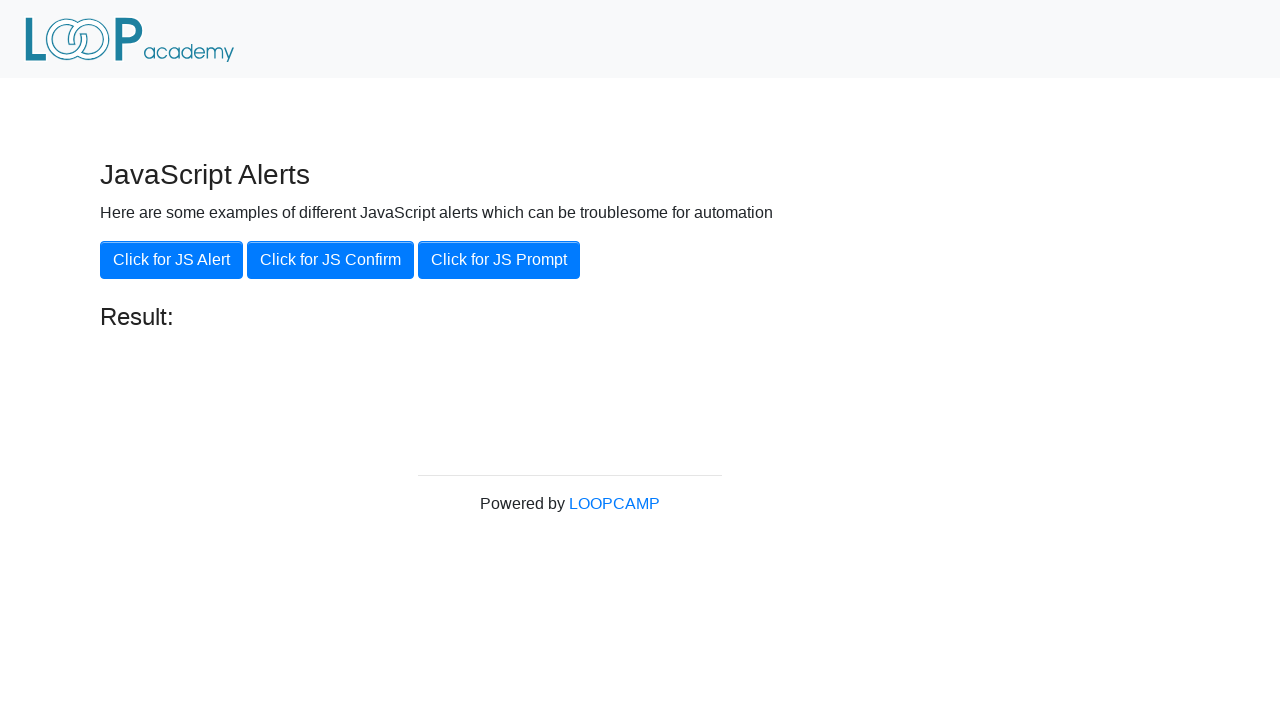

Set up dialog handler to accept prompt with text 'Loopcamp'
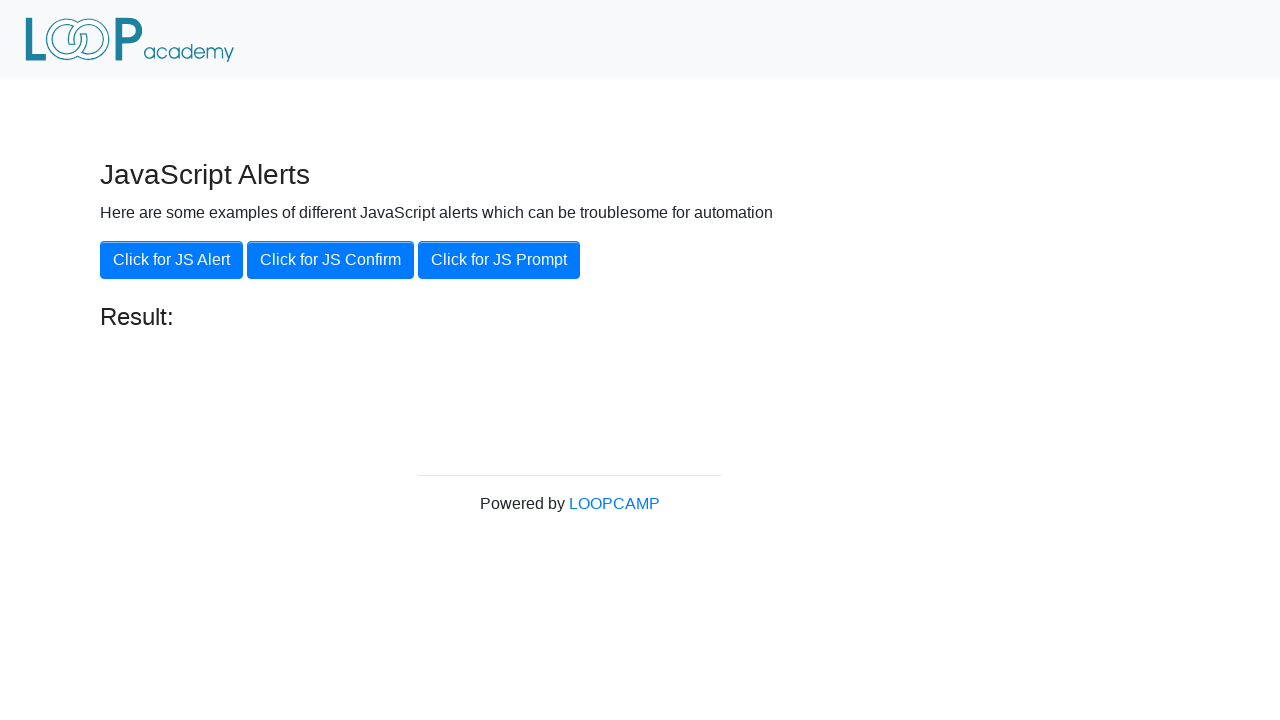

Clicked the JS Prompt button to trigger prompt dialog at (499, 260) on xpath=//button[.='Click for JS Prompt']
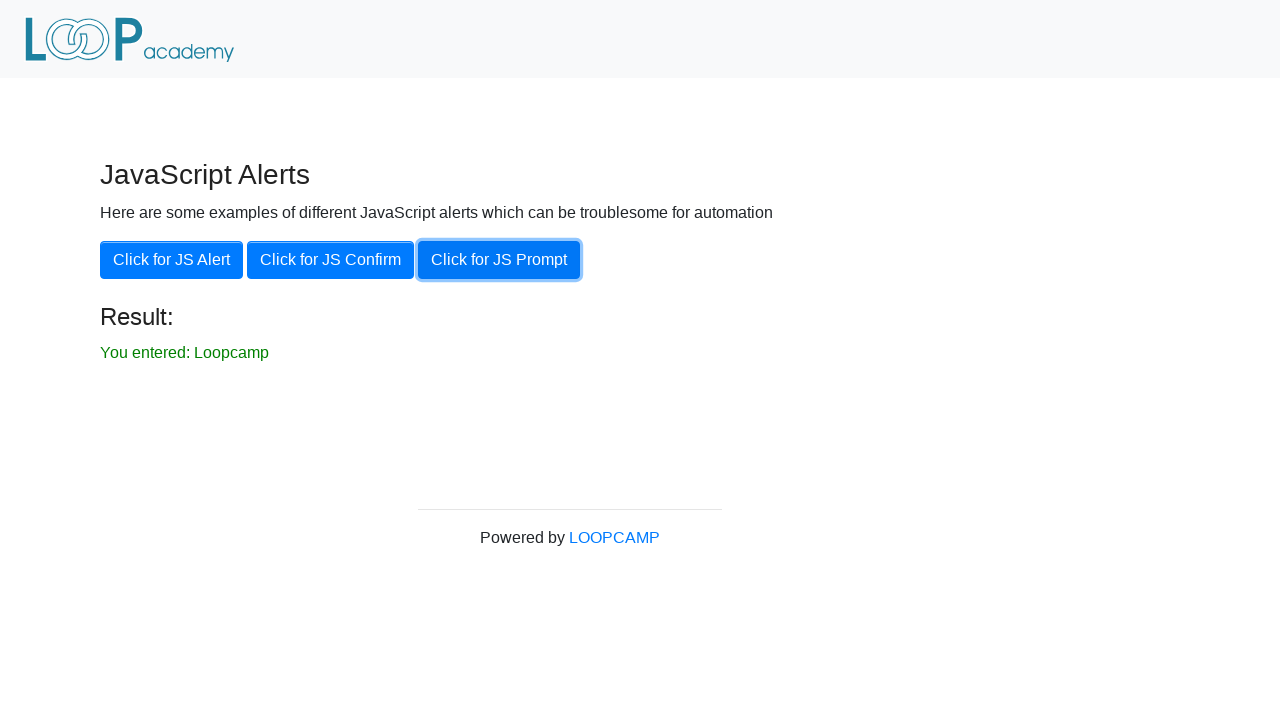

Waited for result element to appear
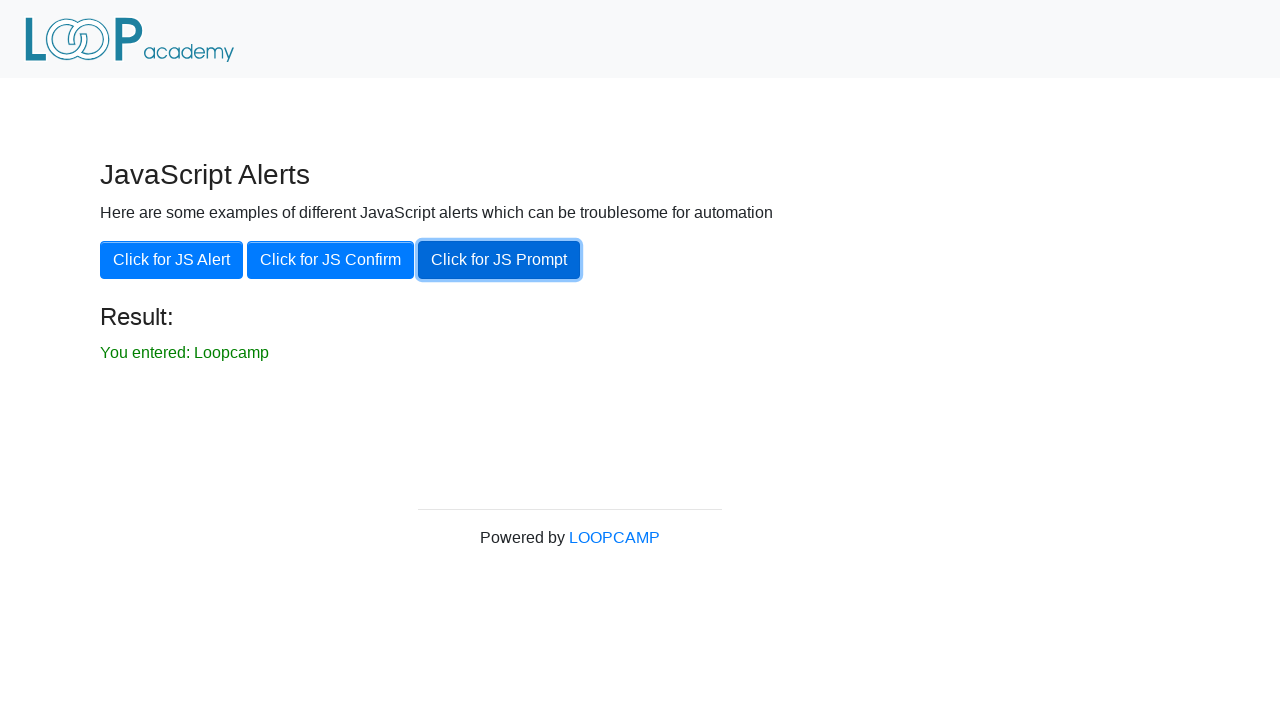

Retrieved result text from #result element
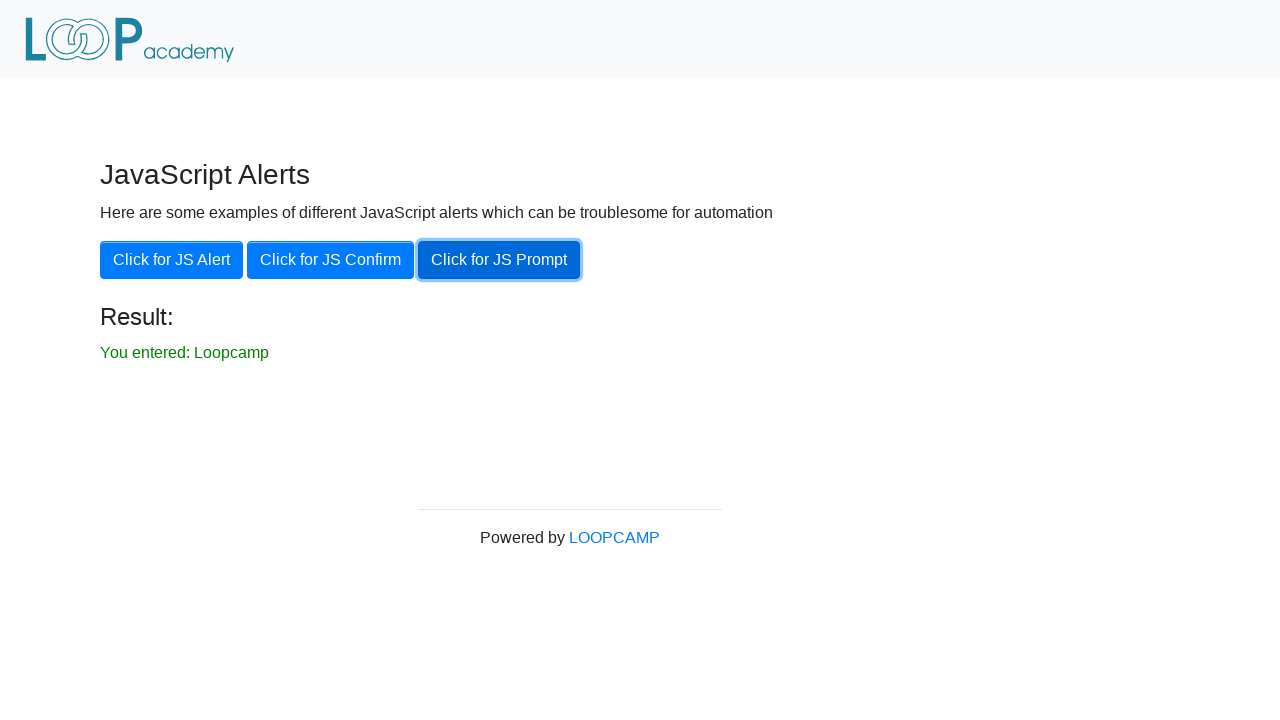

Verified result text matches expected value 'You entered: Loopcamp'
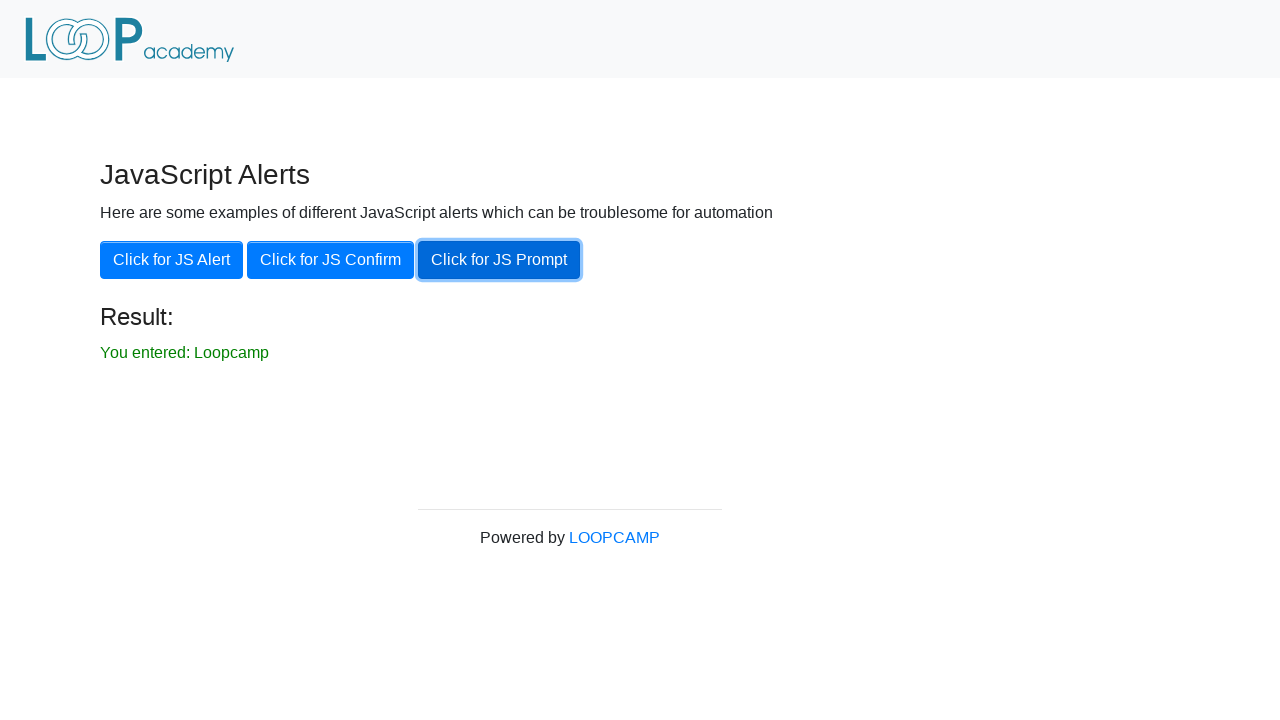

Set up dialog handler to dismiss the prompt
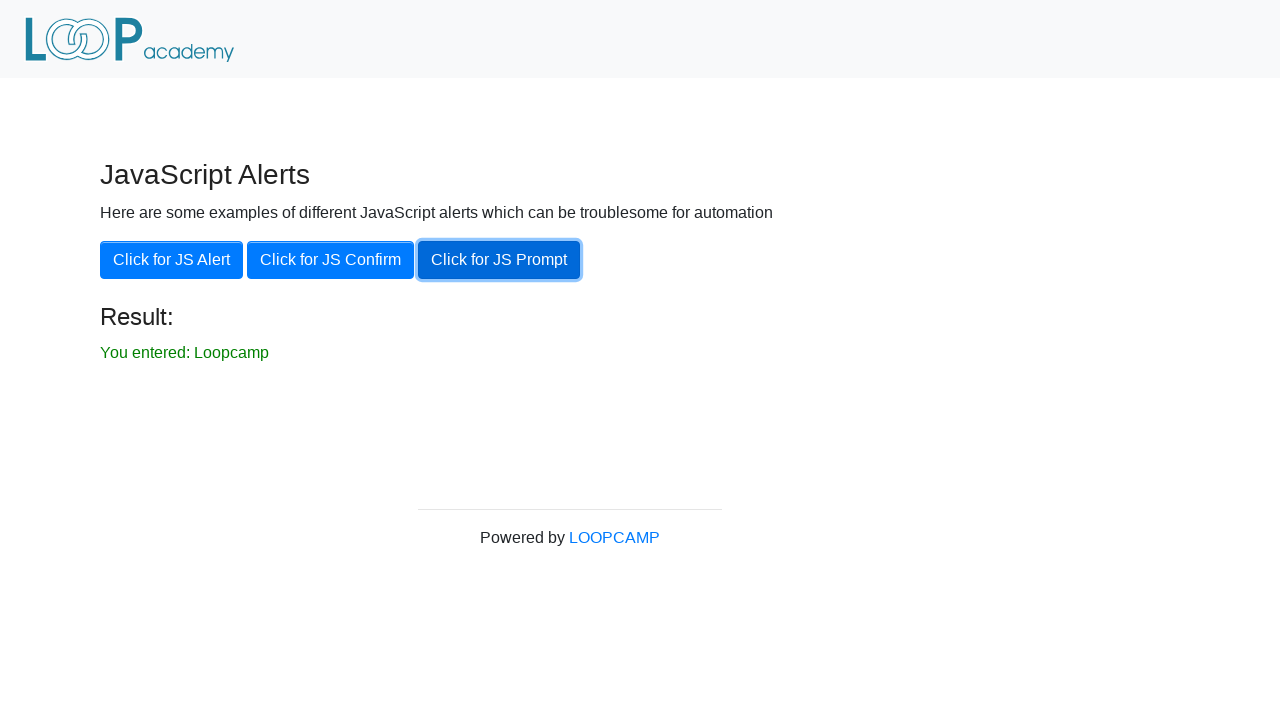

Clicked the JS Prompt button again to trigger second prompt dialog at (499, 260) on xpath=//button[.='Click for JS Prompt']
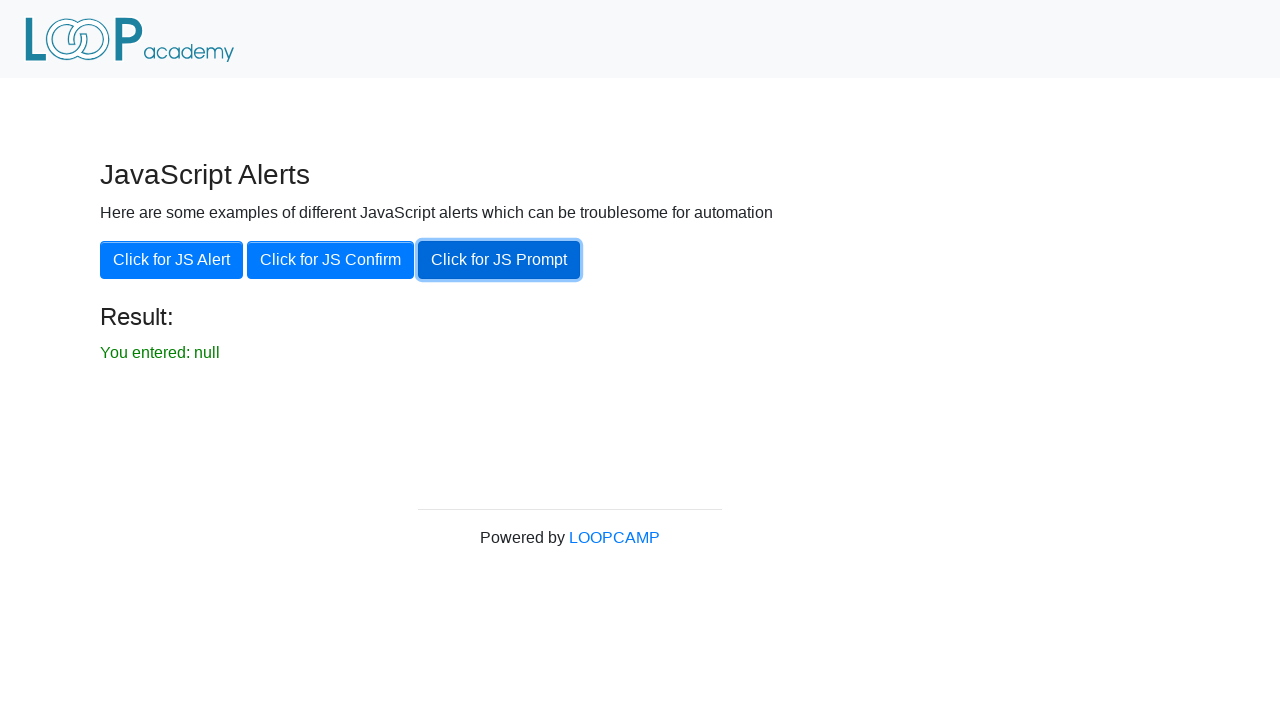

Retrieved result text after dismissing the prompt
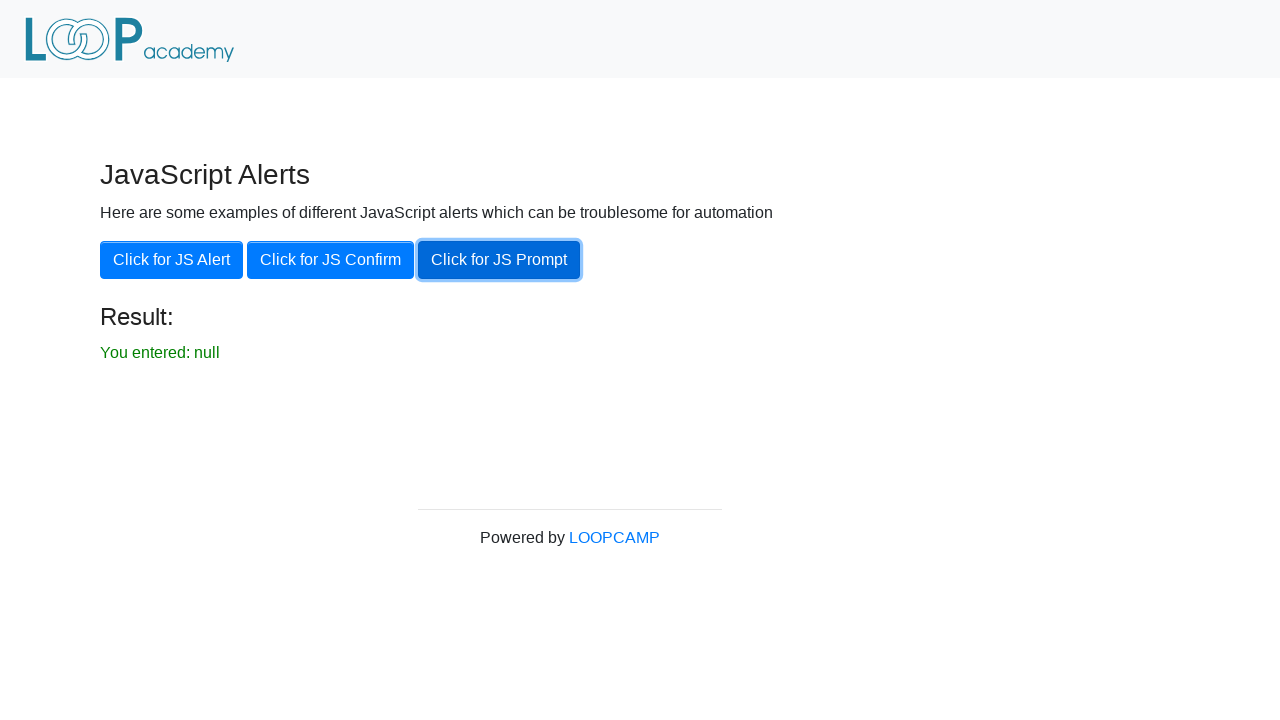

Verified result text shows 'You entered: null' after dismissing prompt
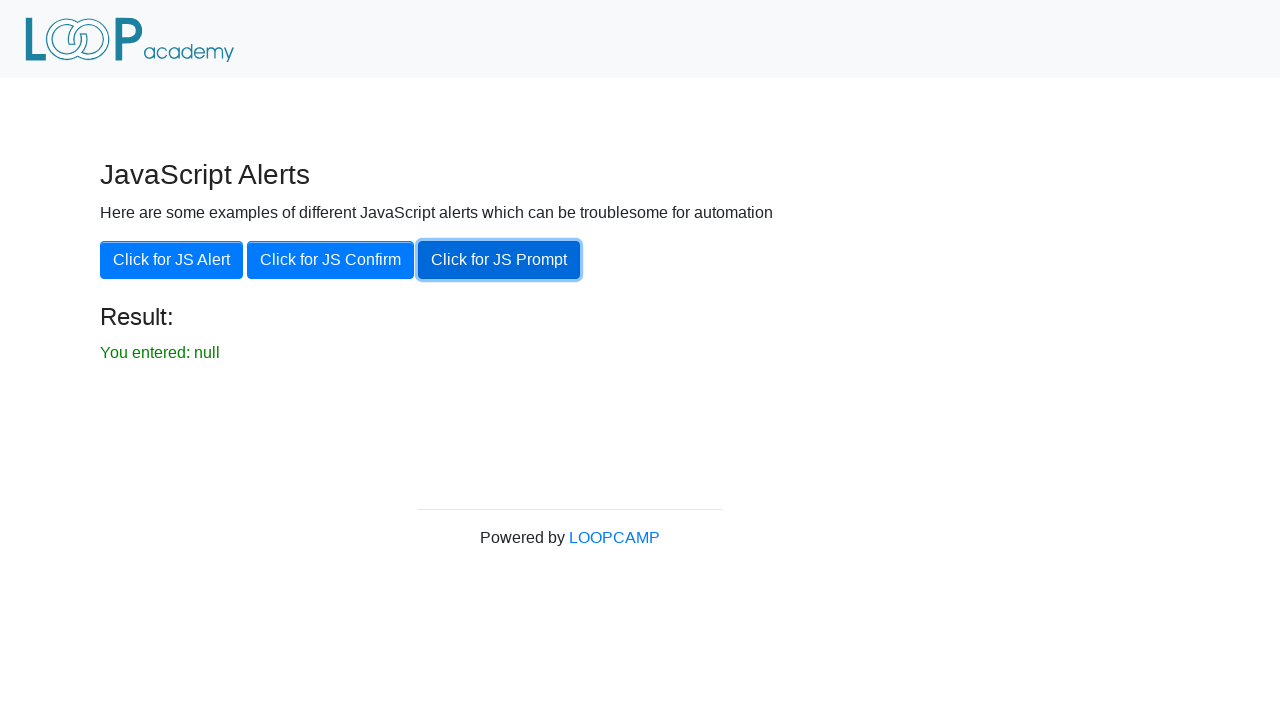

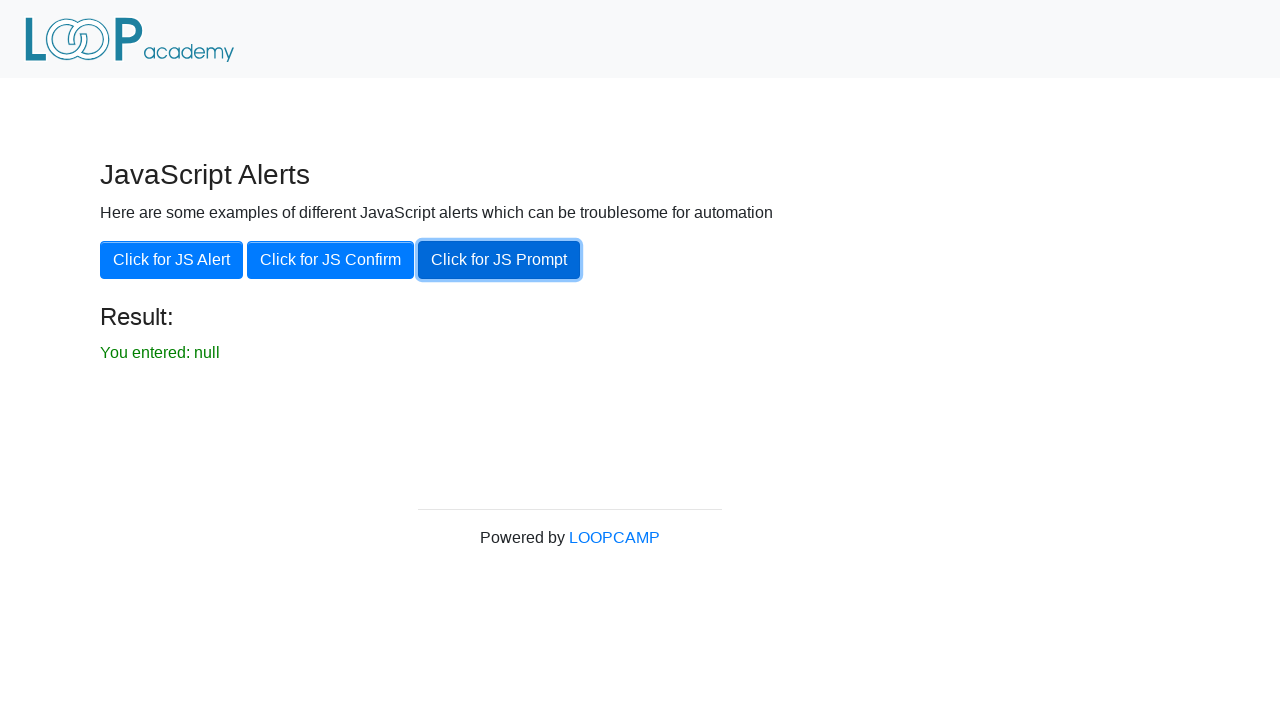